Tests pagination functionality by navigating through all pages of a paginated product table

Starting URL: https://testautomationpractice.blogspot.com/

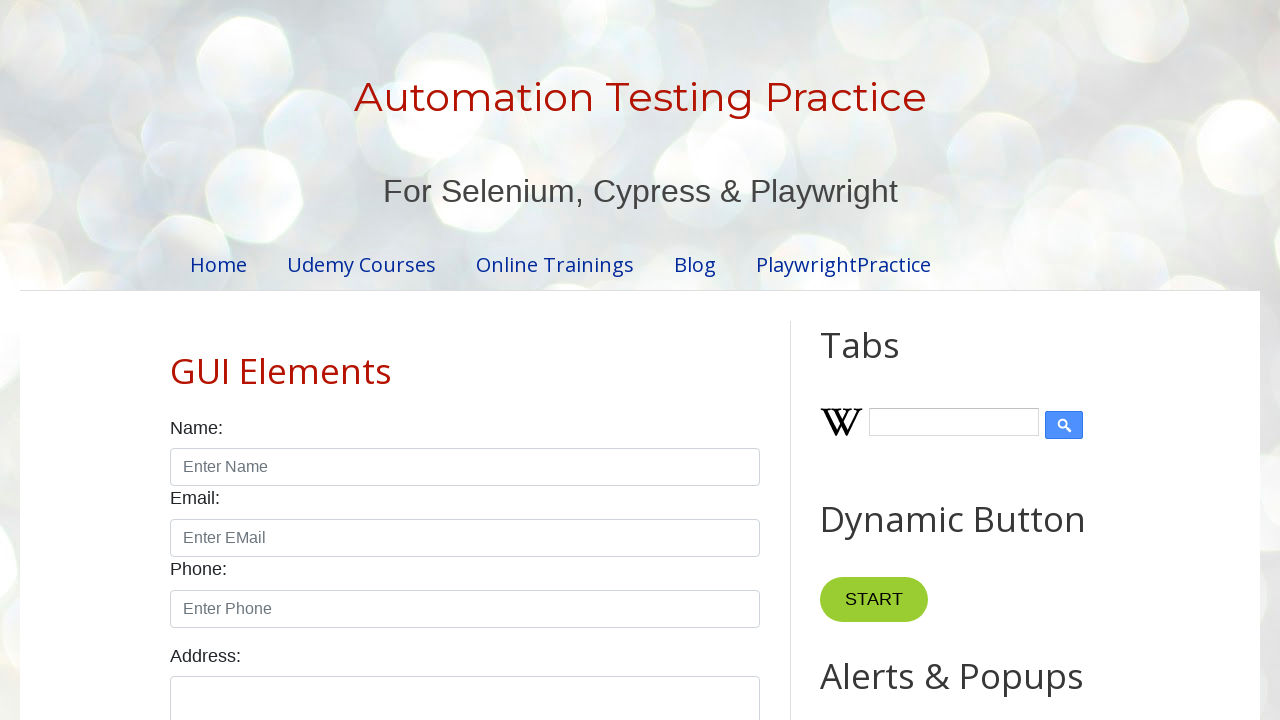

Product table located and waited for
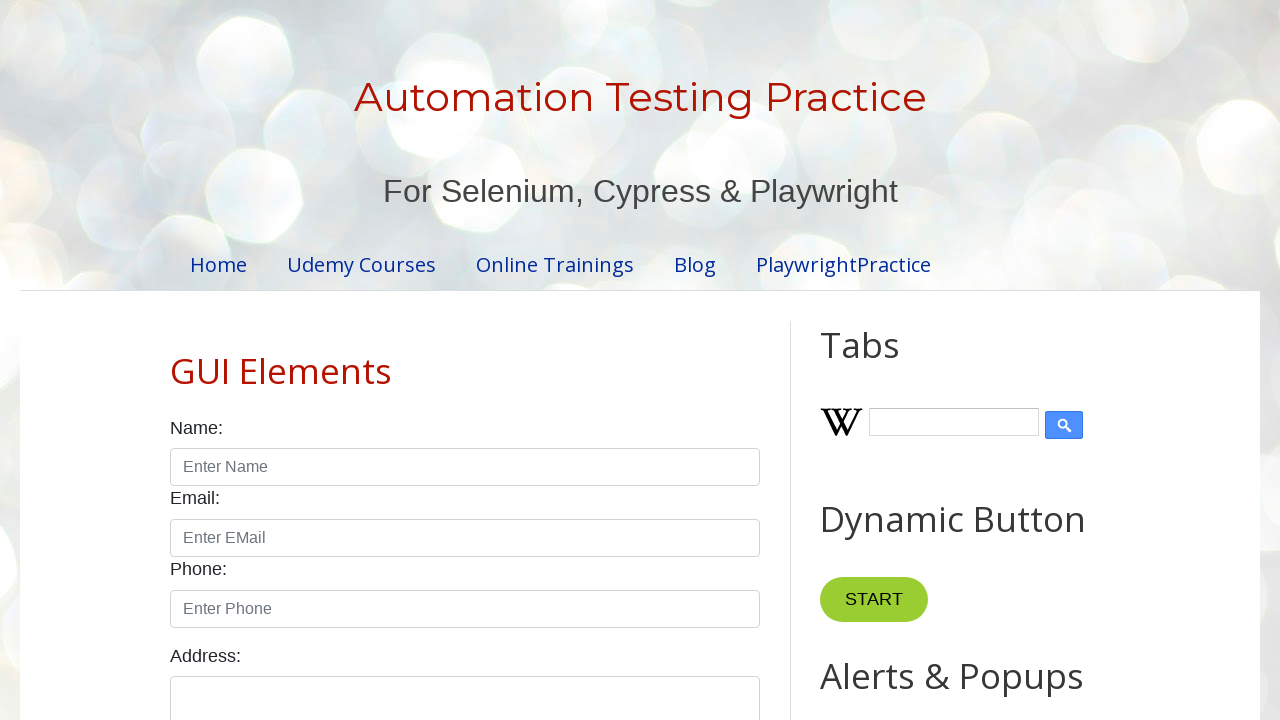

Found 4 pagination links
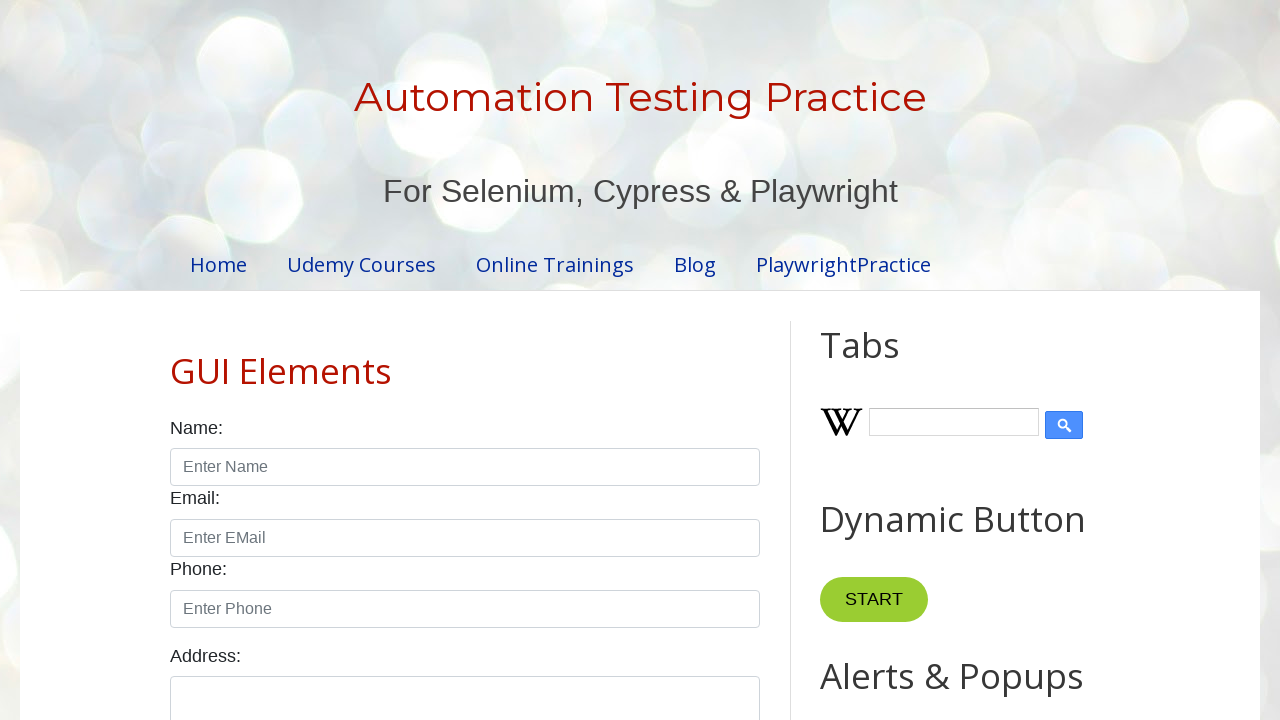

Verified 6 rows present on page 1
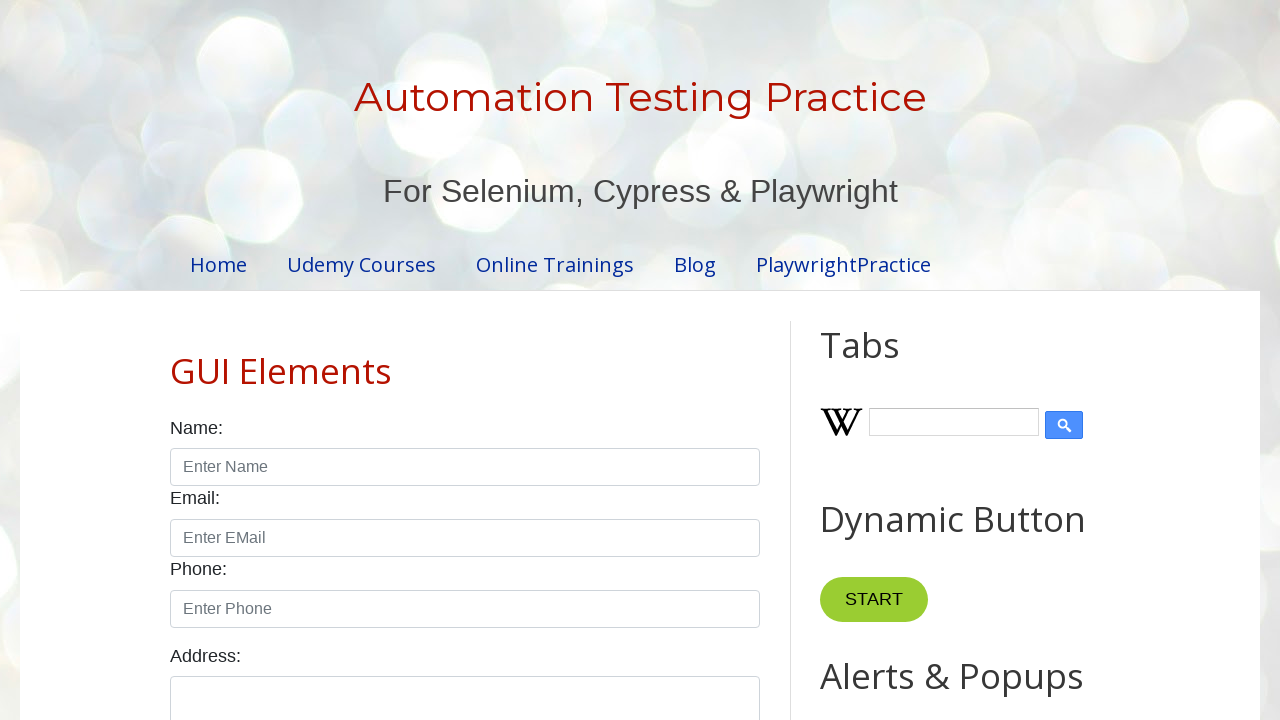

Clicked pagination link for page 2 at (456, 361) on #pagination li a >> nth=1
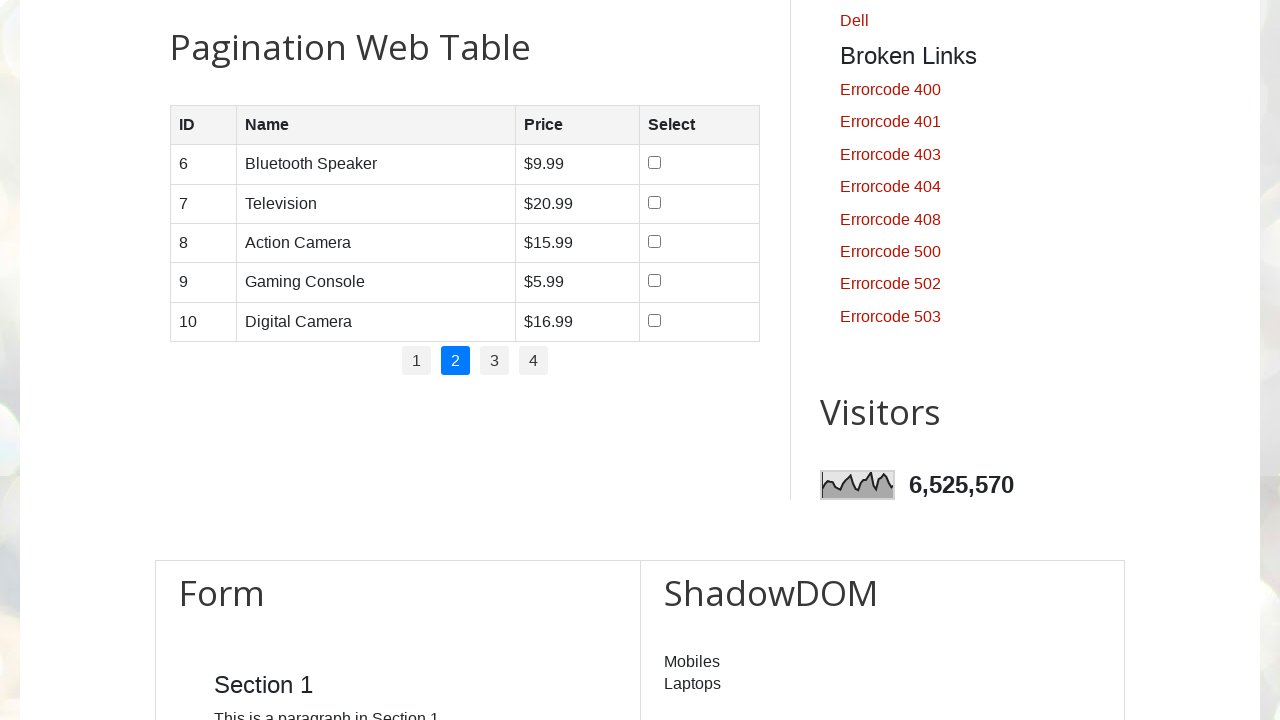

Waited for table to update
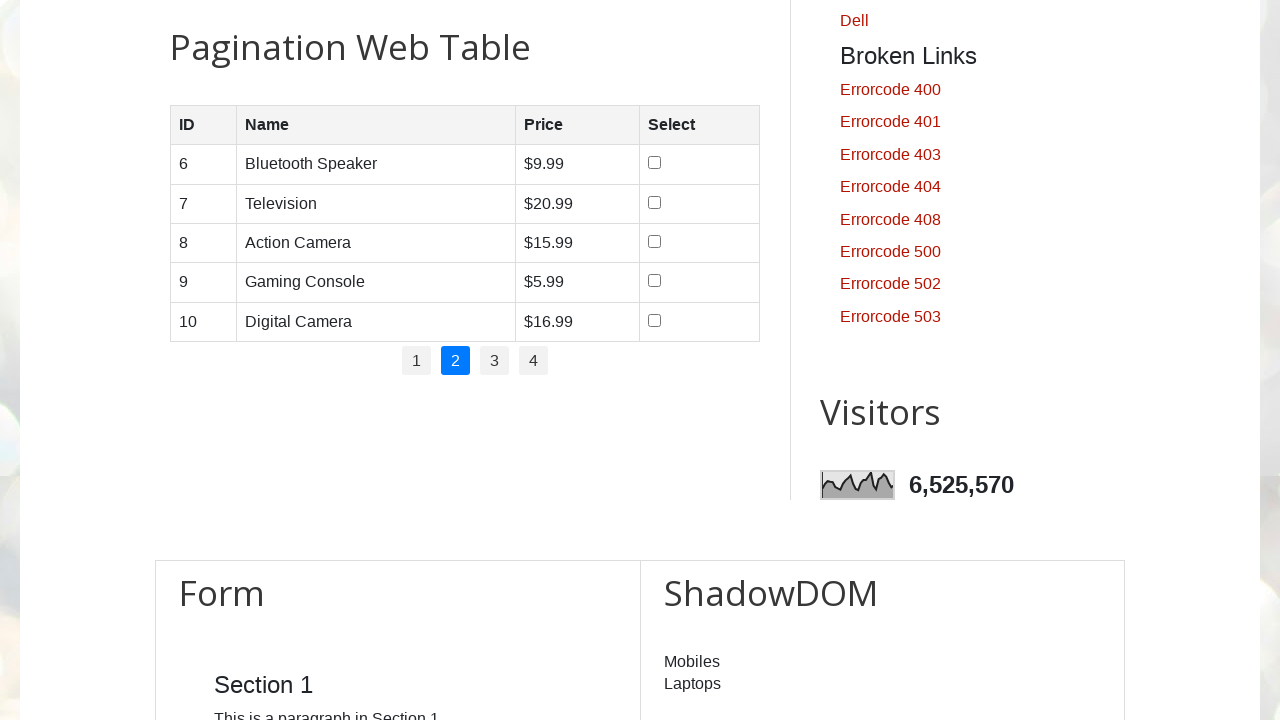

Verified 6 rows present on page 2
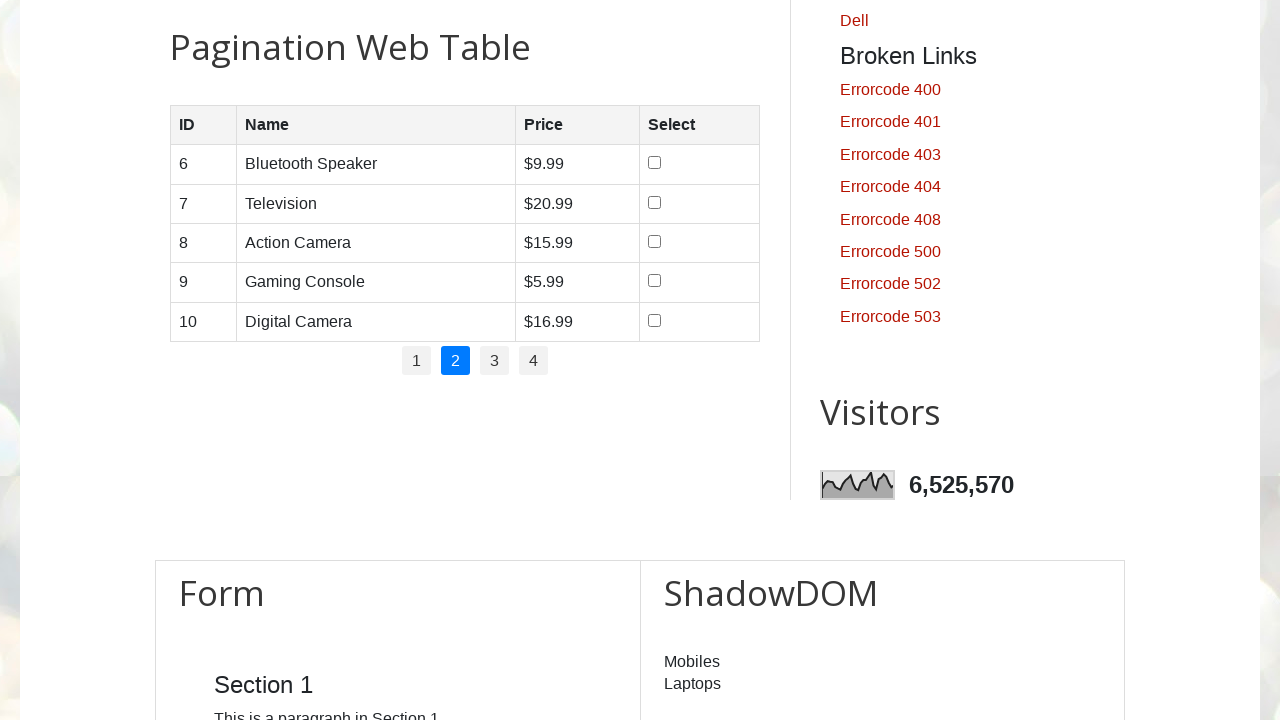

Clicked pagination link for page 3 at (494, 361) on #pagination li a >> nth=2
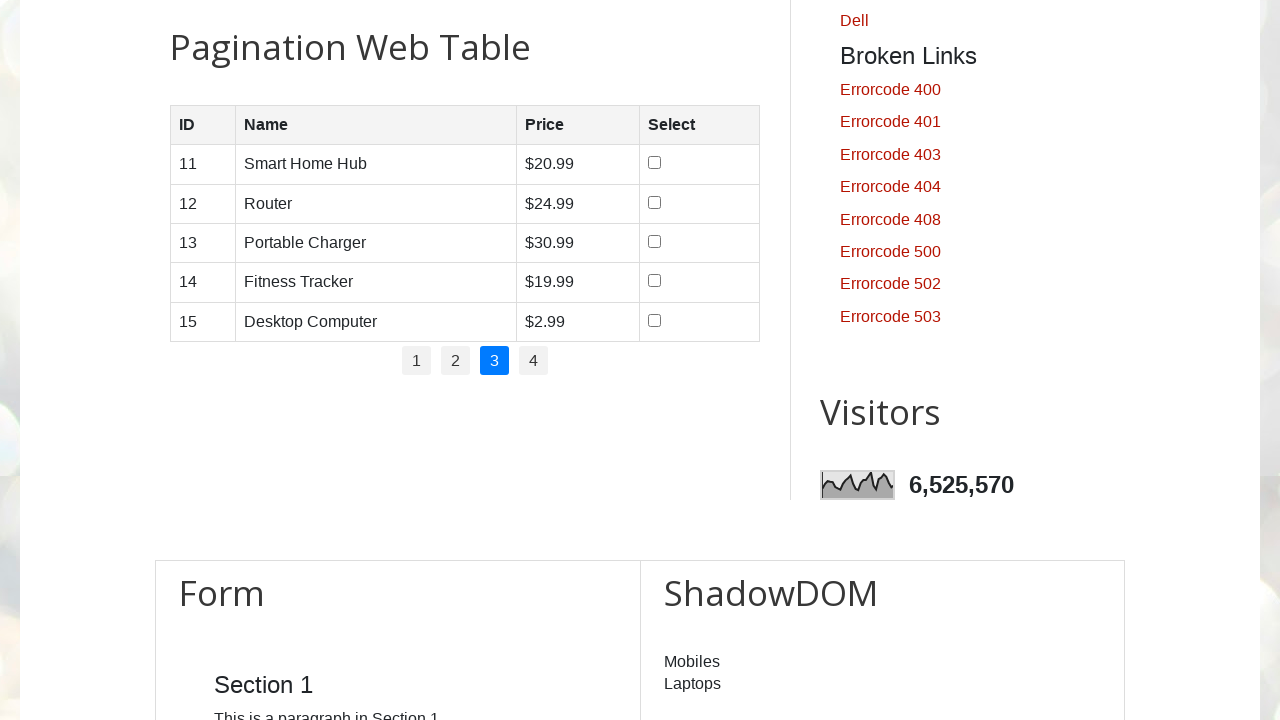

Waited for table to update
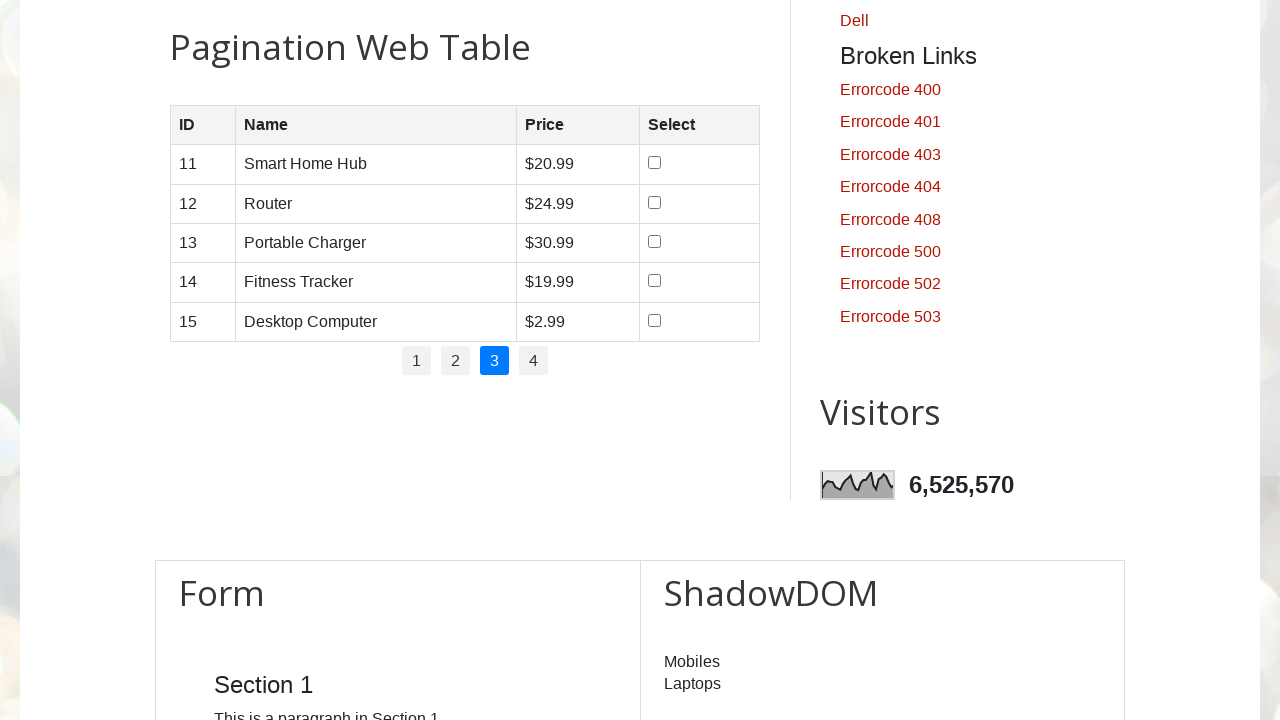

Verified 6 rows present on page 3
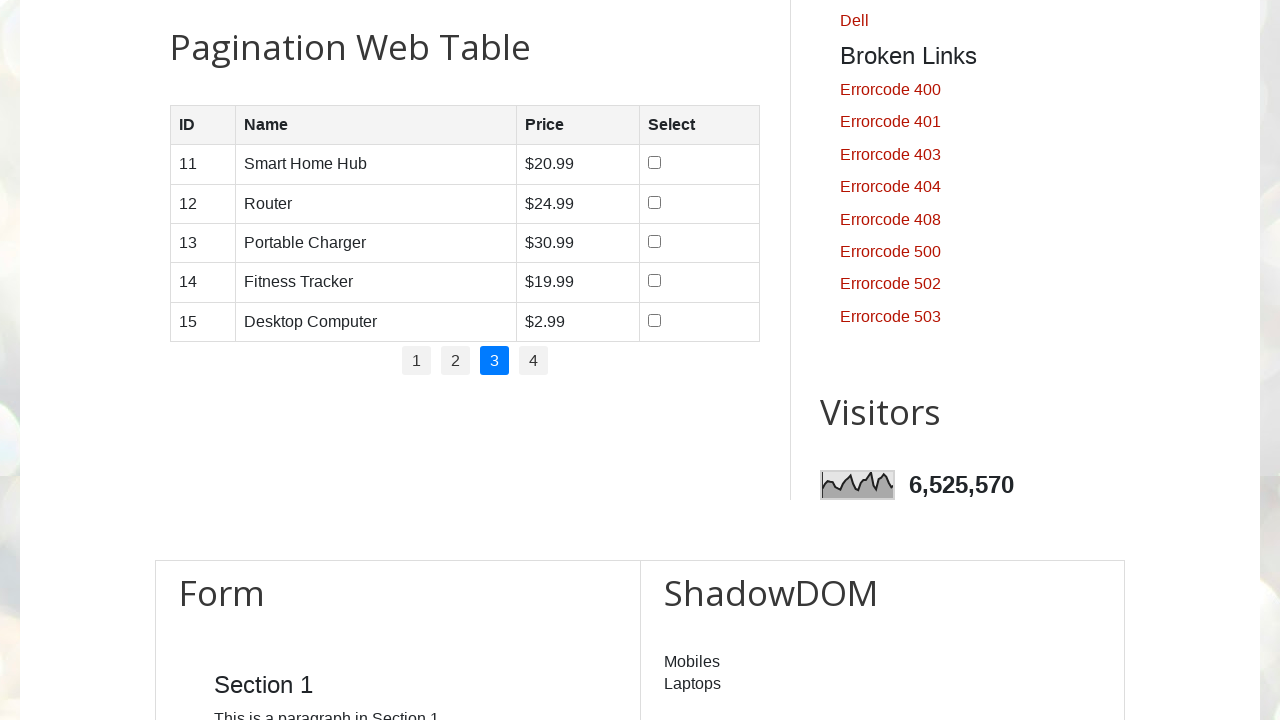

Clicked pagination link for page 4 at (534, 361) on #pagination li a >> nth=3
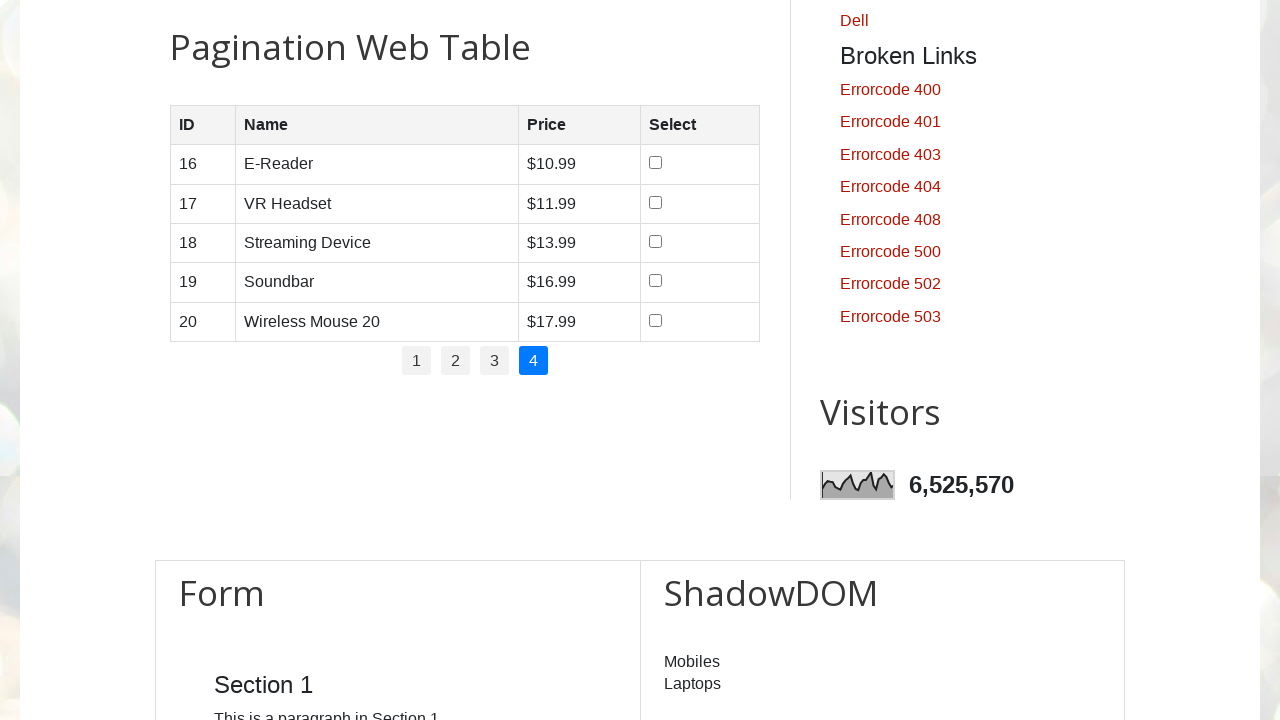

Waited for table to update
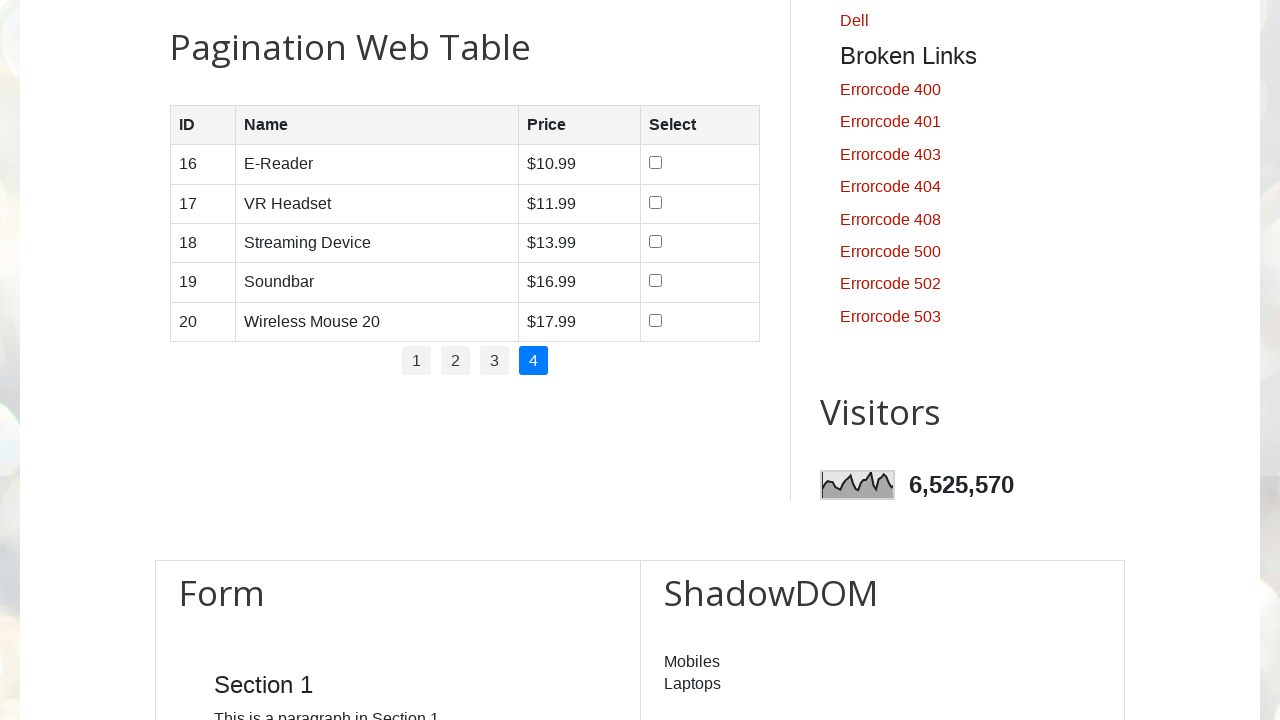

Verified 6 rows present on page 4
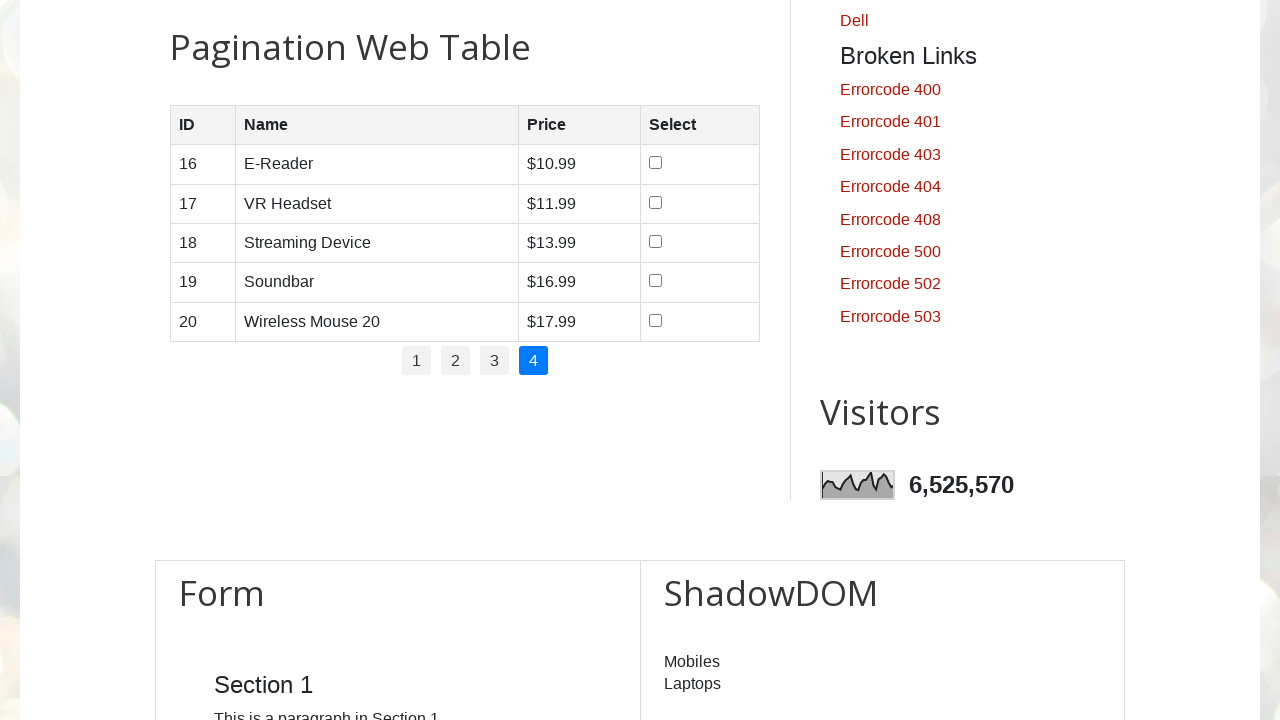

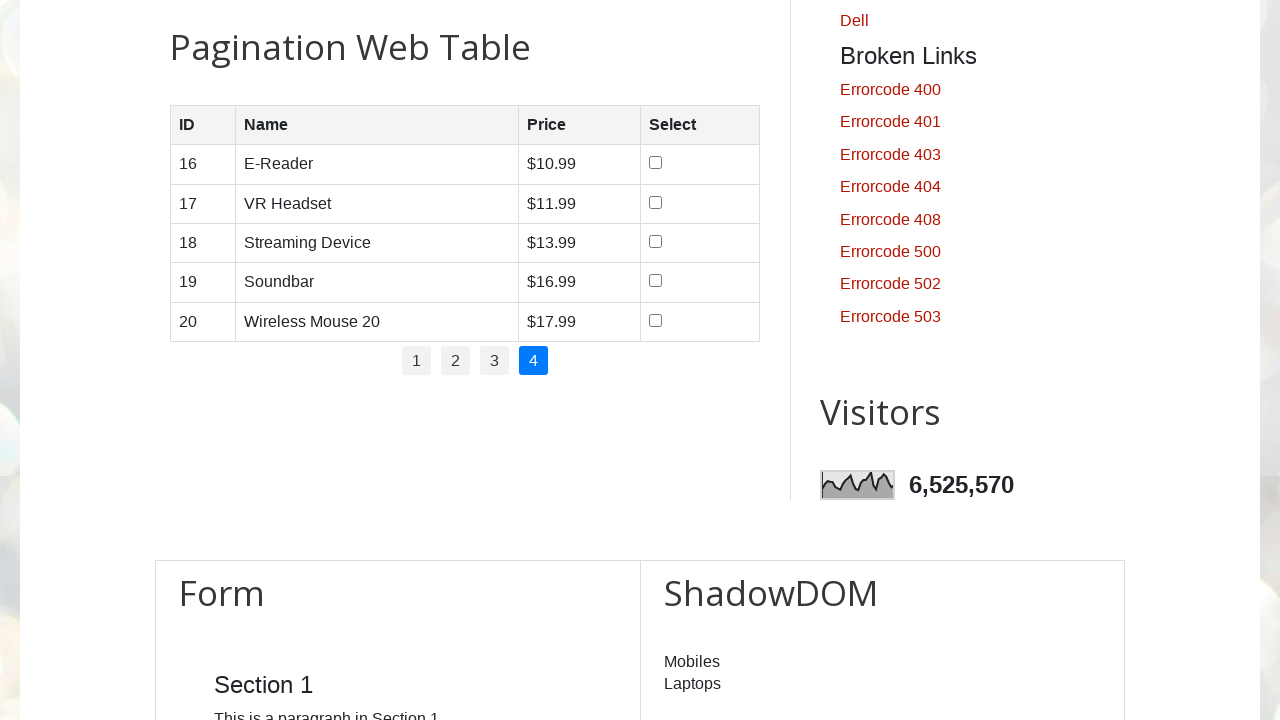